Tests a loading images page by waiting for all images to load (indicated by "Done" text) and then verifying the third image is present and accessible

Starting URL: https://bonigarcia.dev/selenium-webdriver-java/loading-images.html

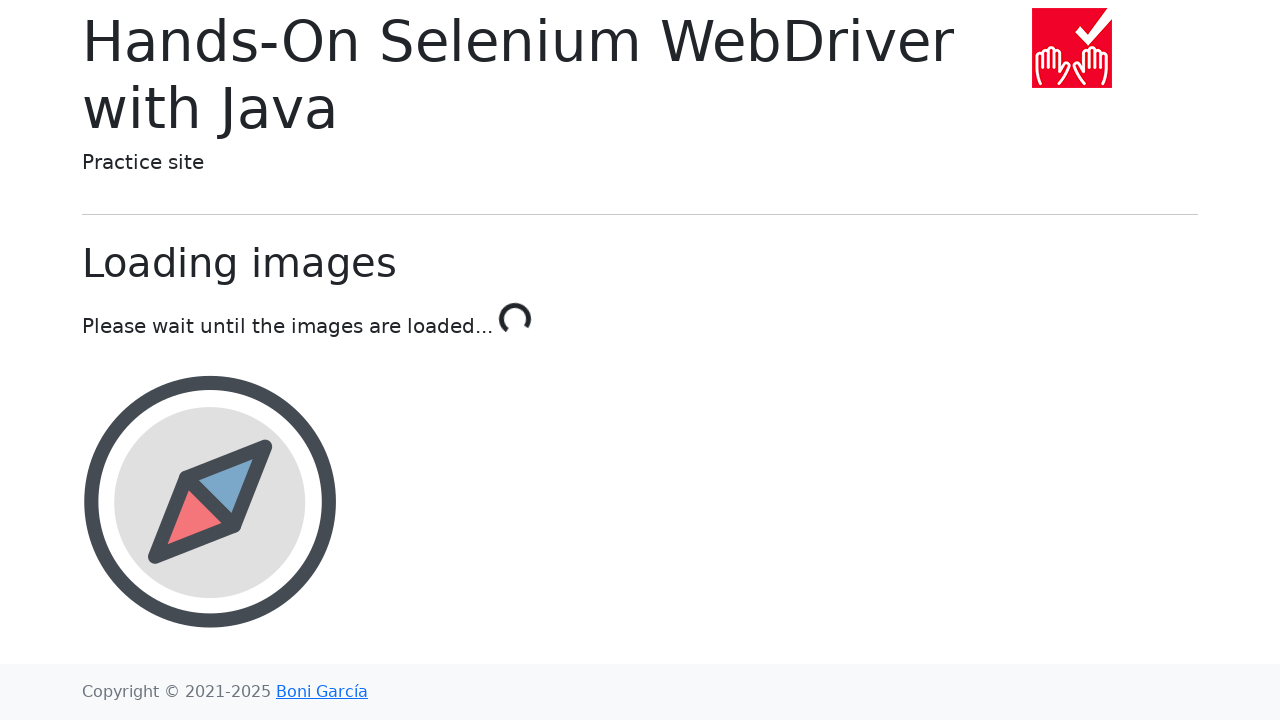

Navigated to loading images page
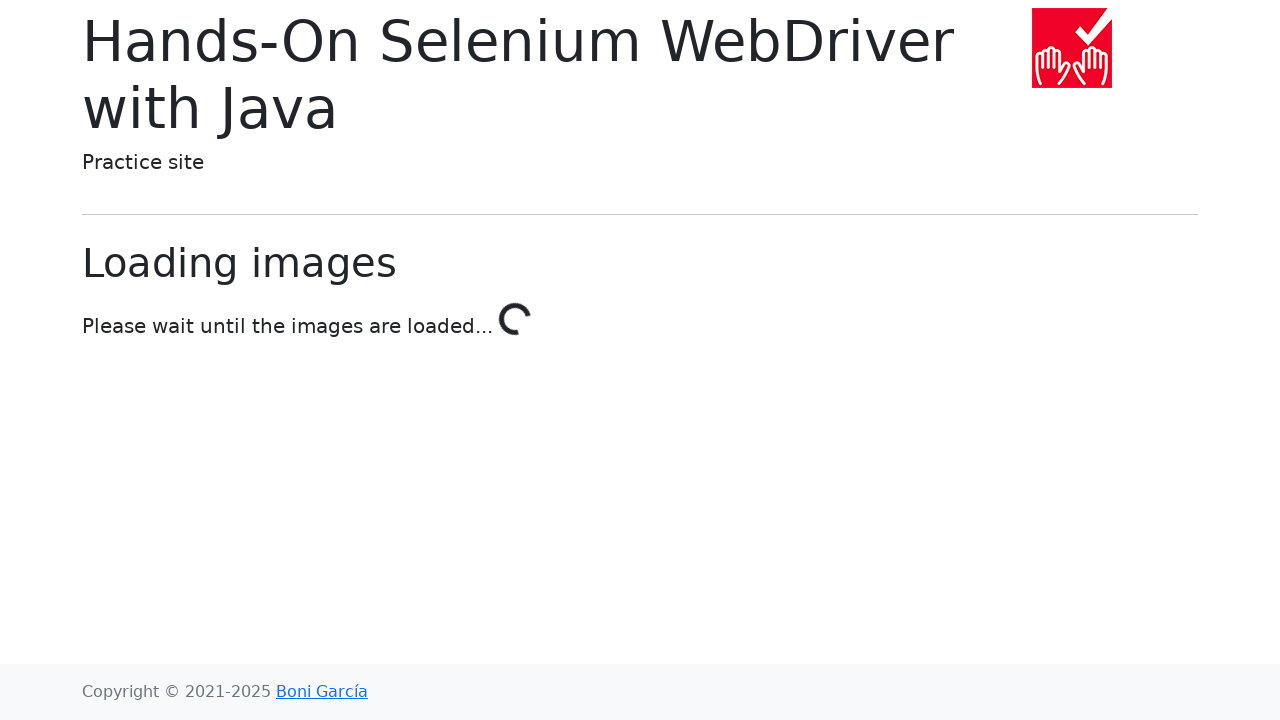

Waited for 'Done' text to appear - all images loaded
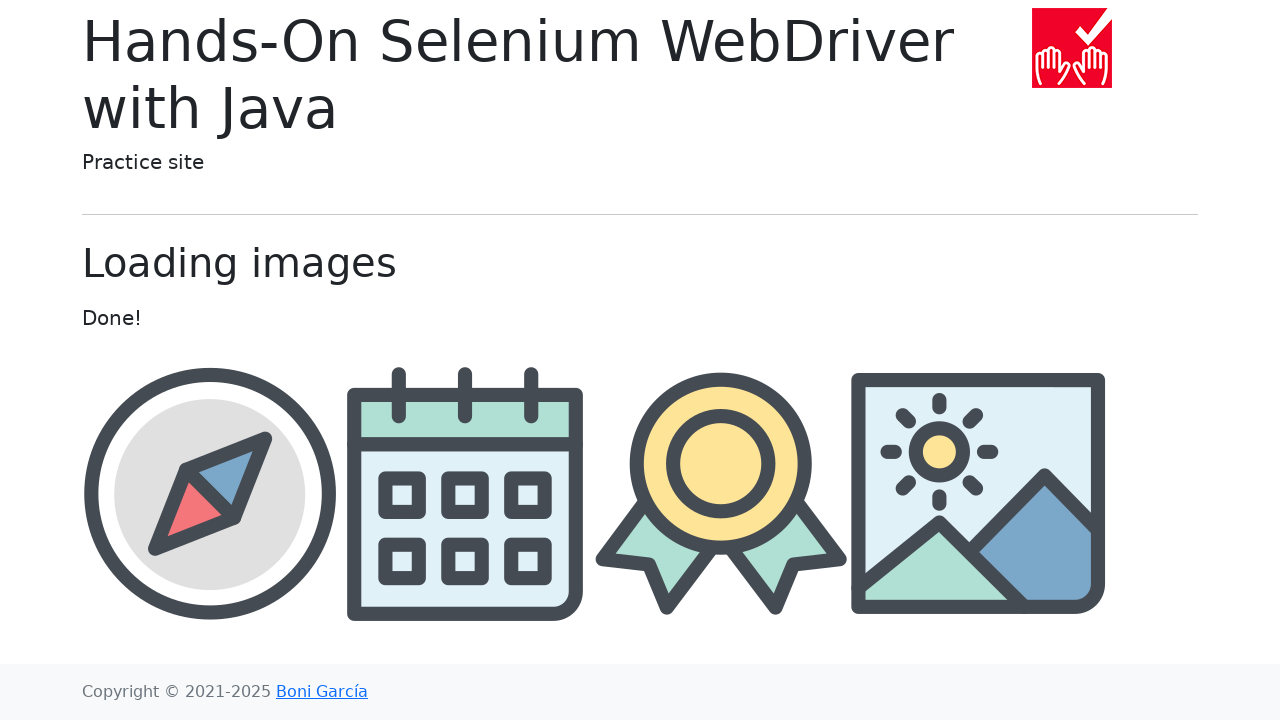

Verified third image is present and accessible
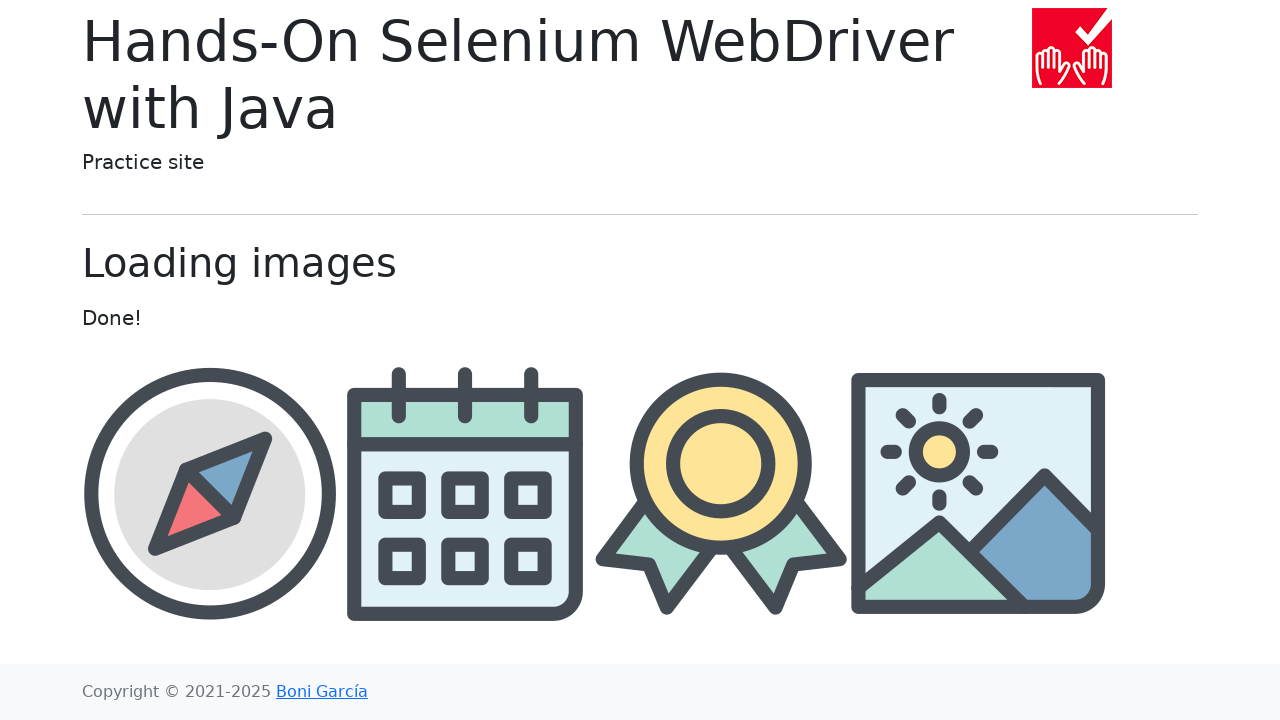

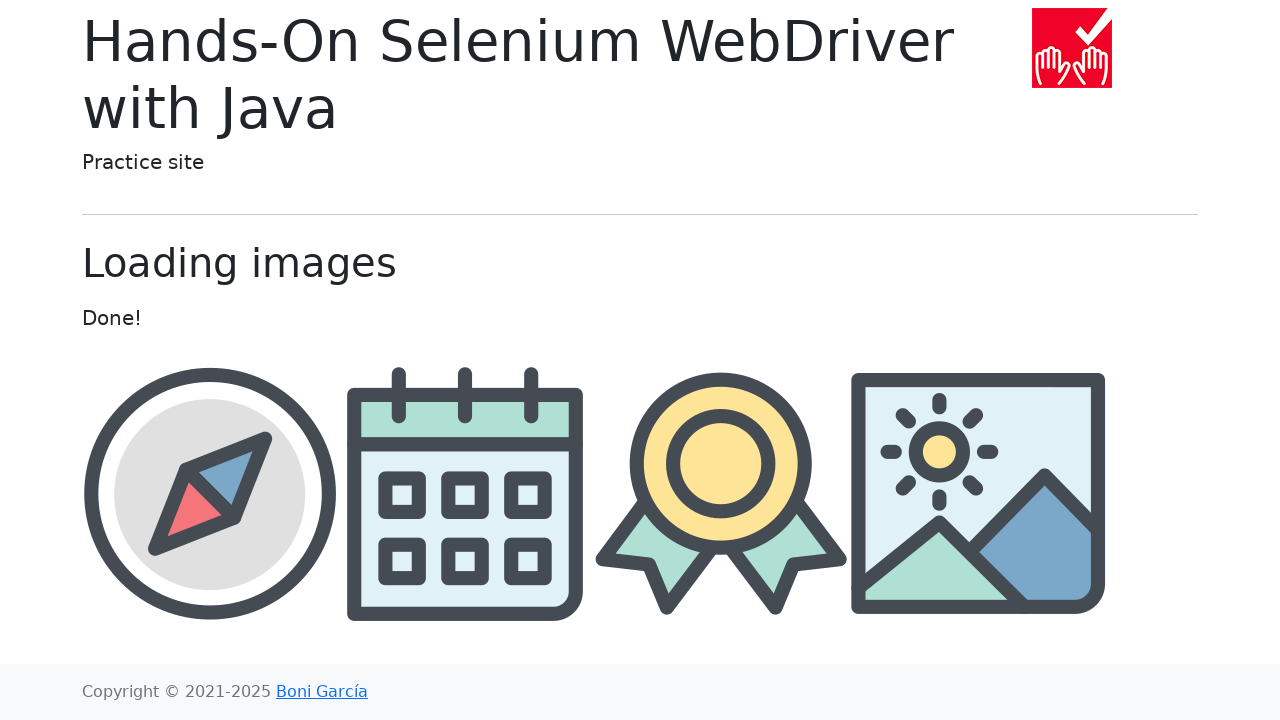